Tests that entered text is trimmed when editing a todo item.

Starting URL: https://demo.playwright.dev/todomvc

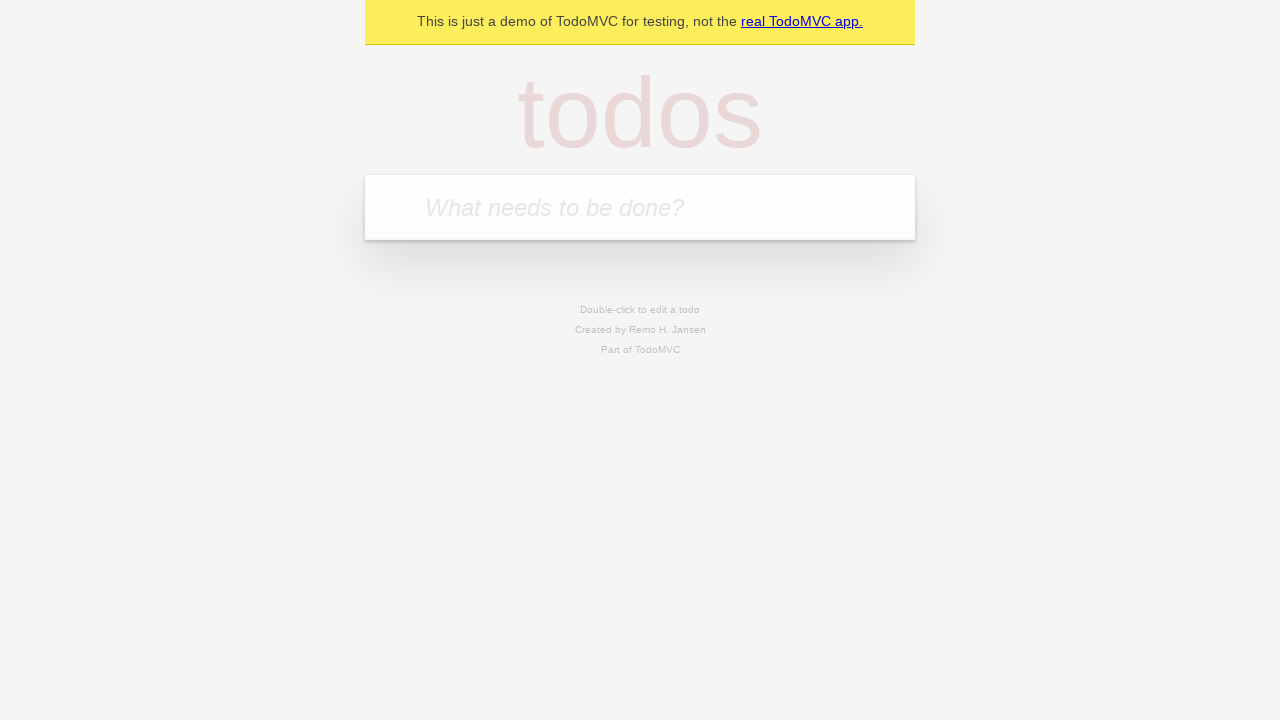

Filled todo input with 'buy some cheese' on internal:attr=[placeholder="What needs to be done?"i]
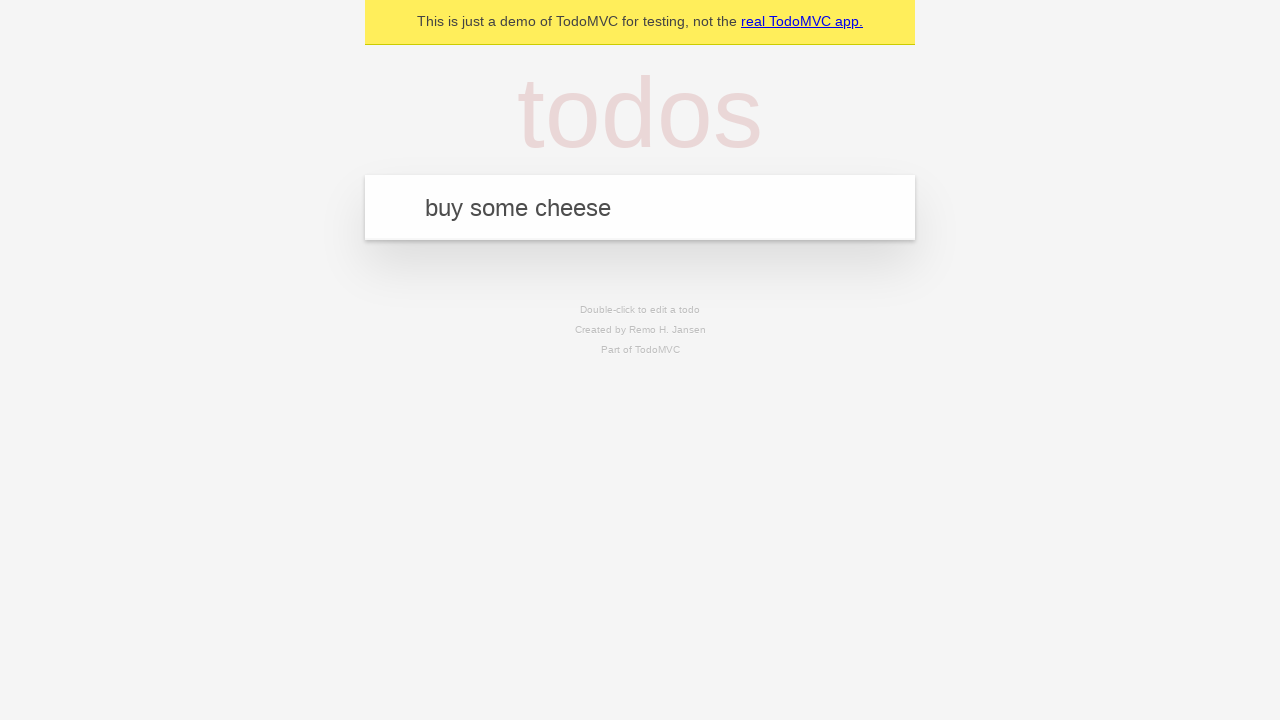

Pressed Enter to create first todo on internal:attr=[placeholder="What needs to be done?"i]
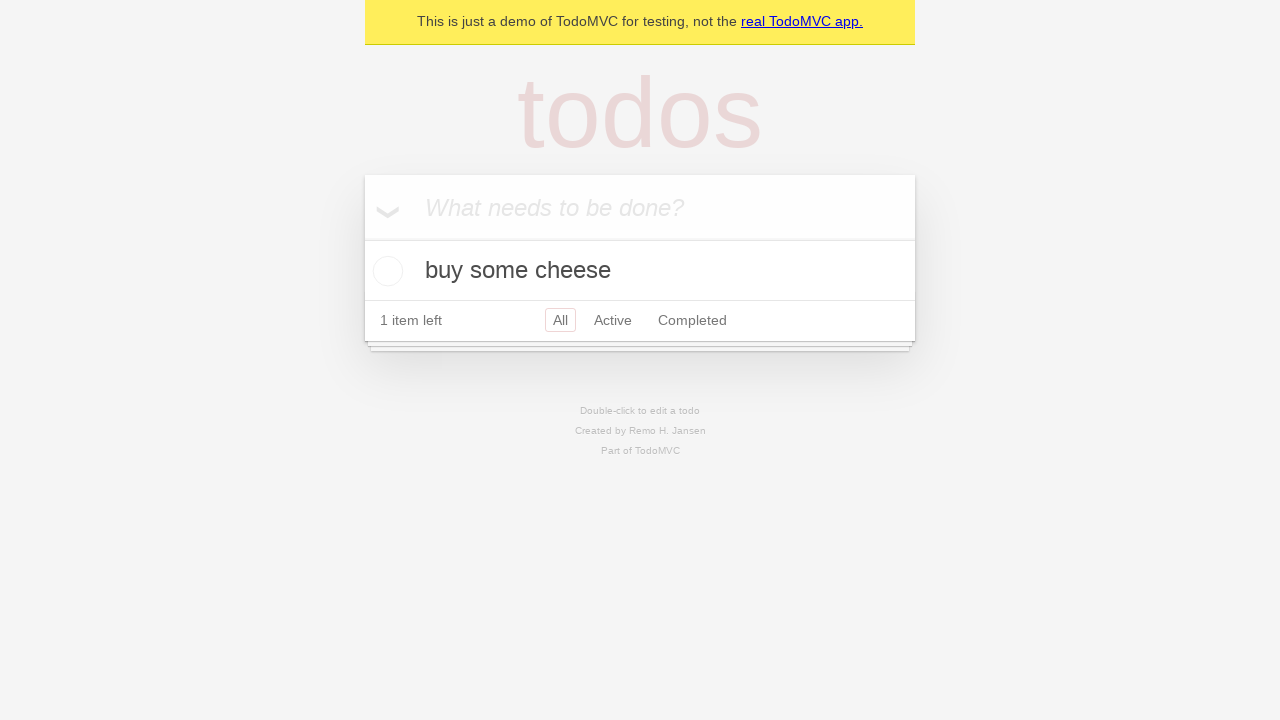

Filled todo input with 'feed the cat' on internal:attr=[placeholder="What needs to be done?"i]
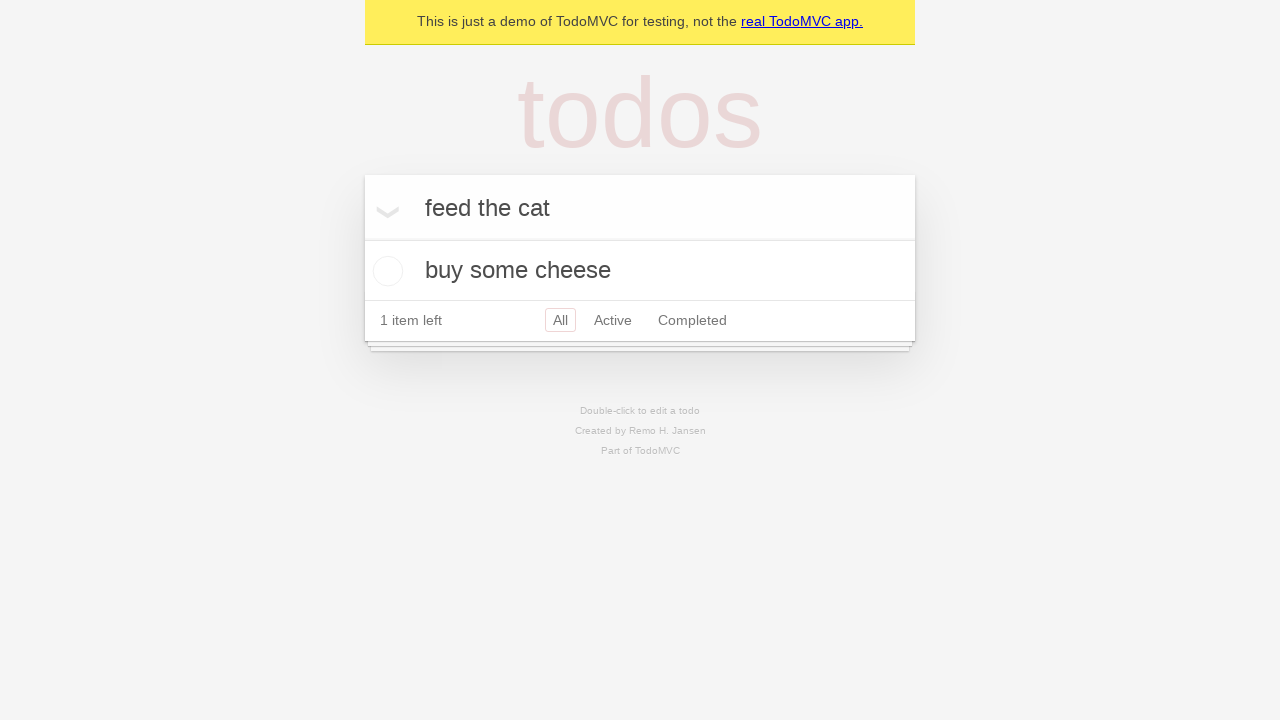

Pressed Enter to create second todo on internal:attr=[placeholder="What needs to be done?"i]
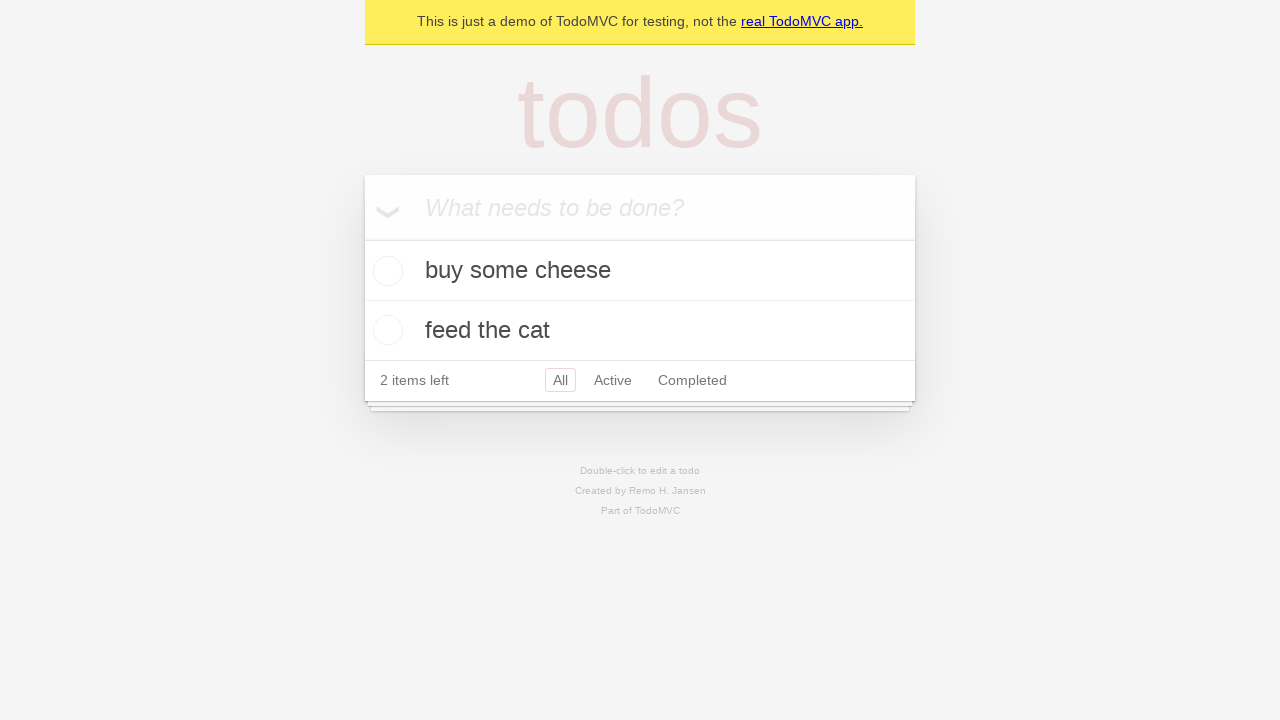

Filled todo input with 'book a doctors appointment' on internal:attr=[placeholder="What needs to be done?"i]
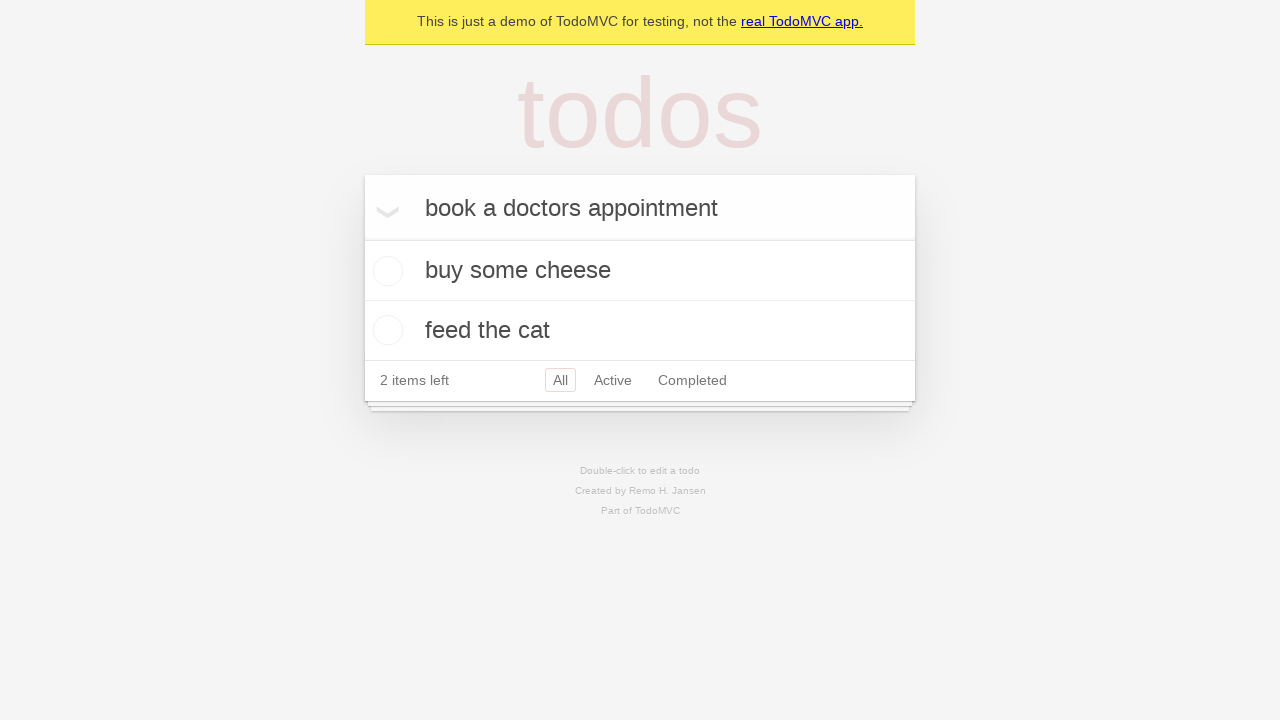

Pressed Enter to create third todo on internal:attr=[placeholder="What needs to be done?"i]
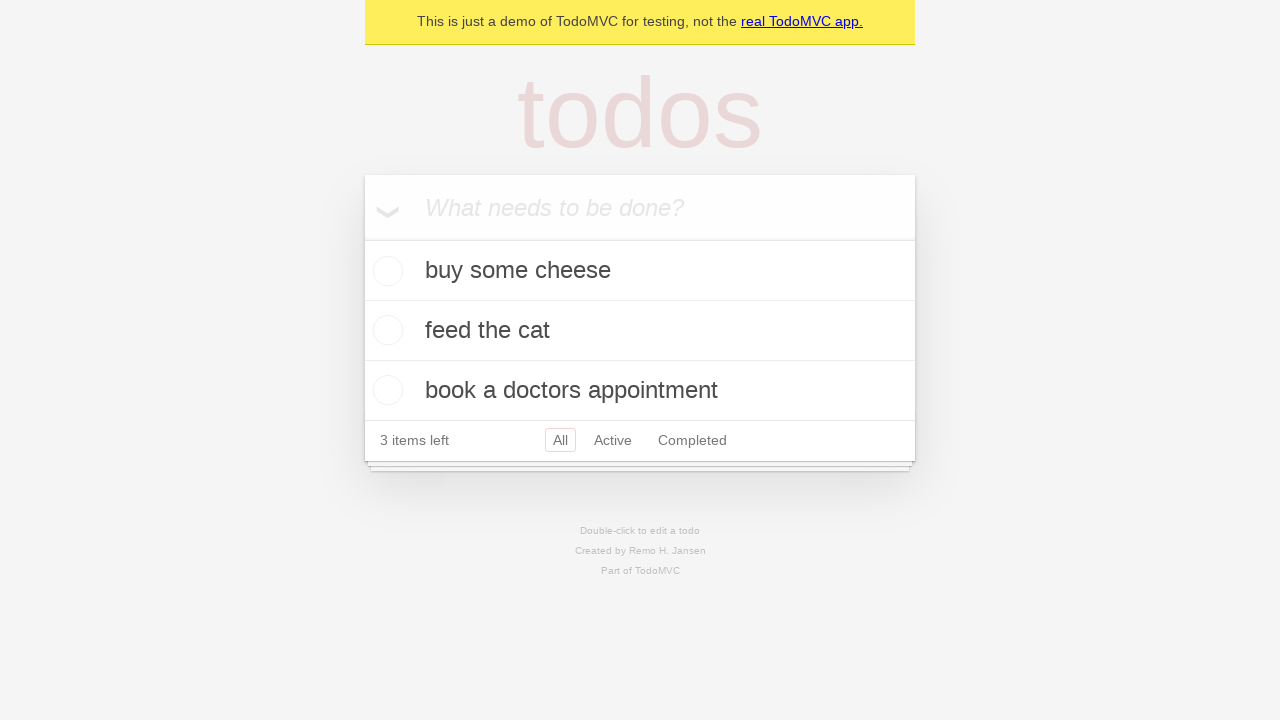

Double-clicked second todo to enter edit mode at (640, 331) on internal:testid=[data-testid="todo-item"s] >> nth=1
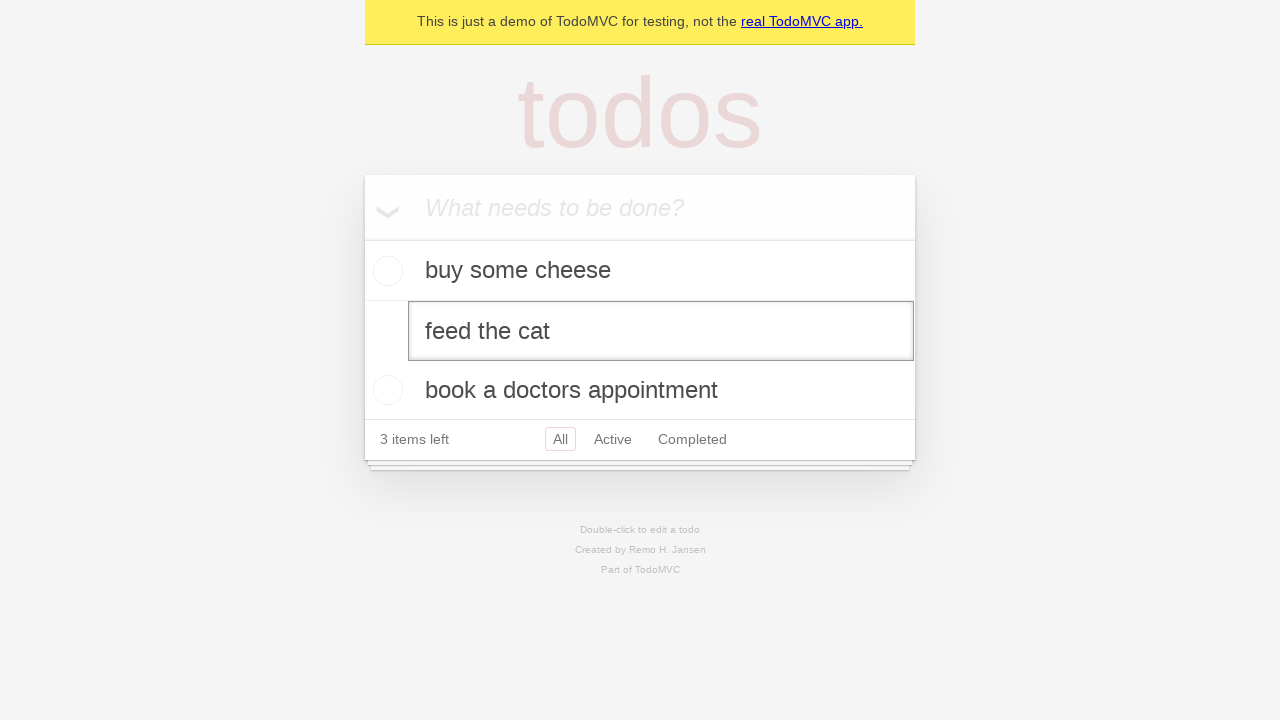

Filled edit field with text containing leading and trailing spaces on internal:testid=[data-testid="todo-item"s] >> nth=1 >> internal:role=textbox[nam
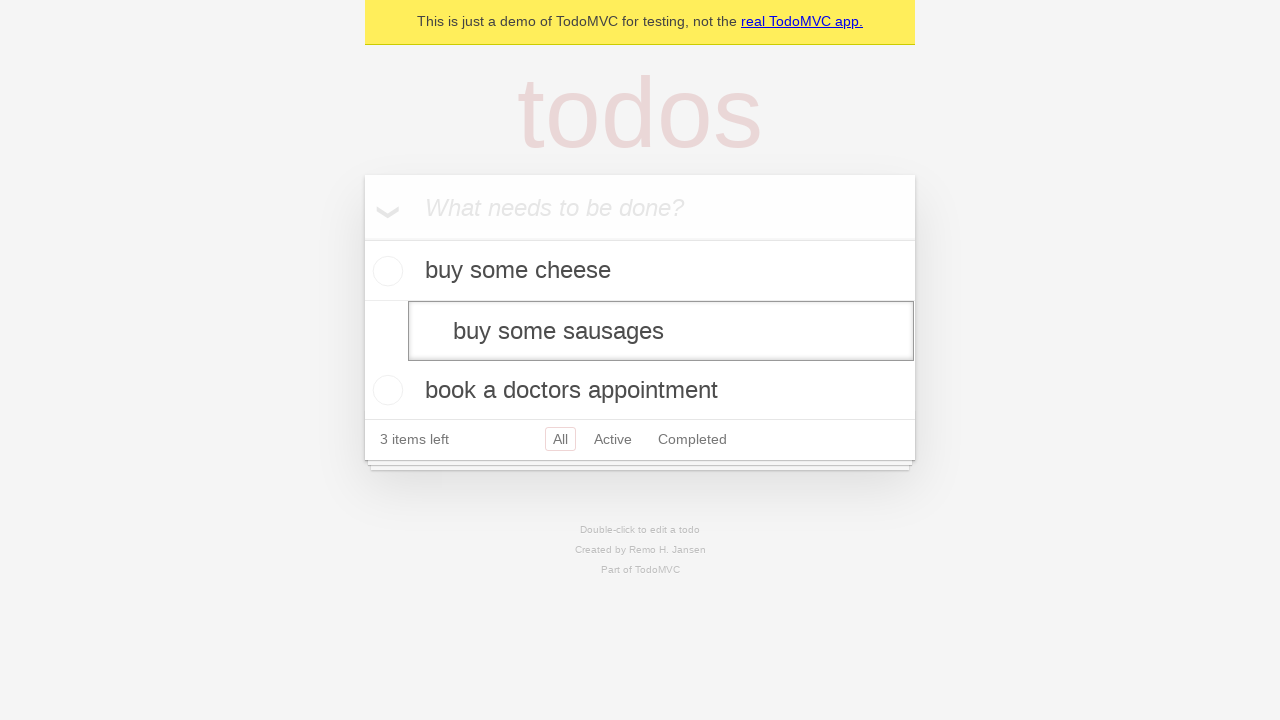

Pressed Enter to save edited todo with trimmed text on internal:testid=[data-testid="todo-item"s] >> nth=1 >> internal:role=textbox[nam
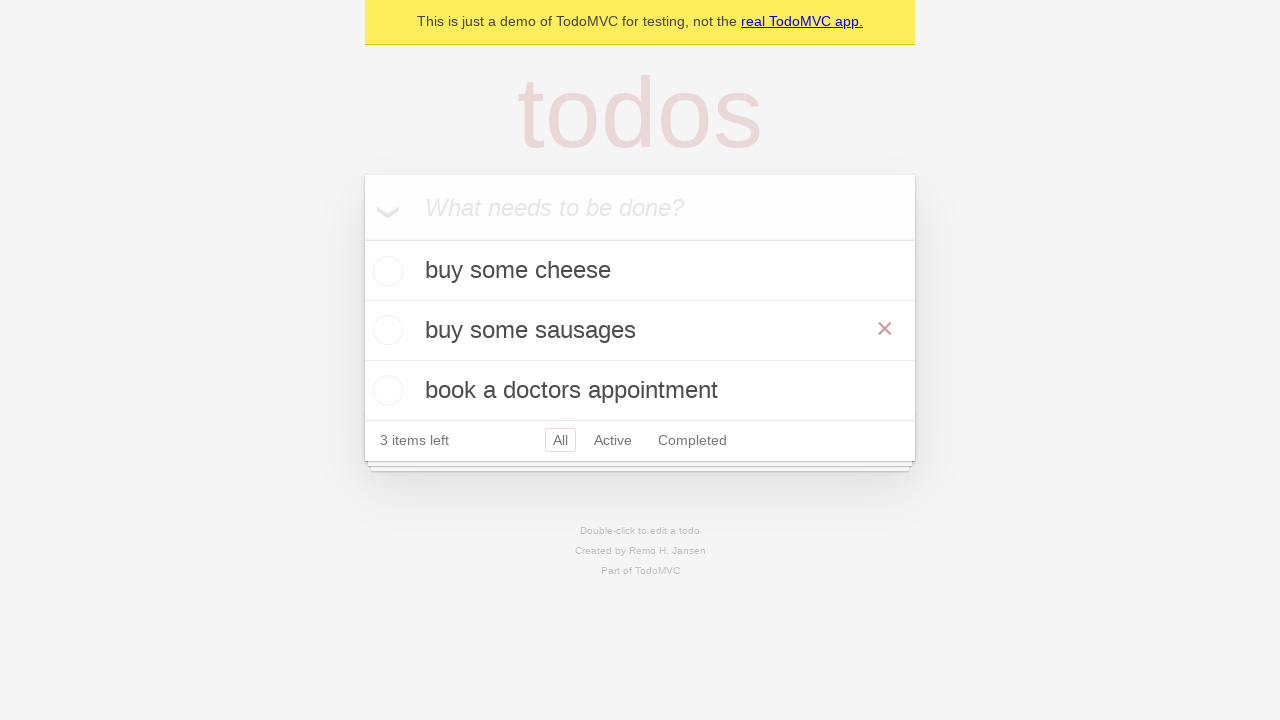

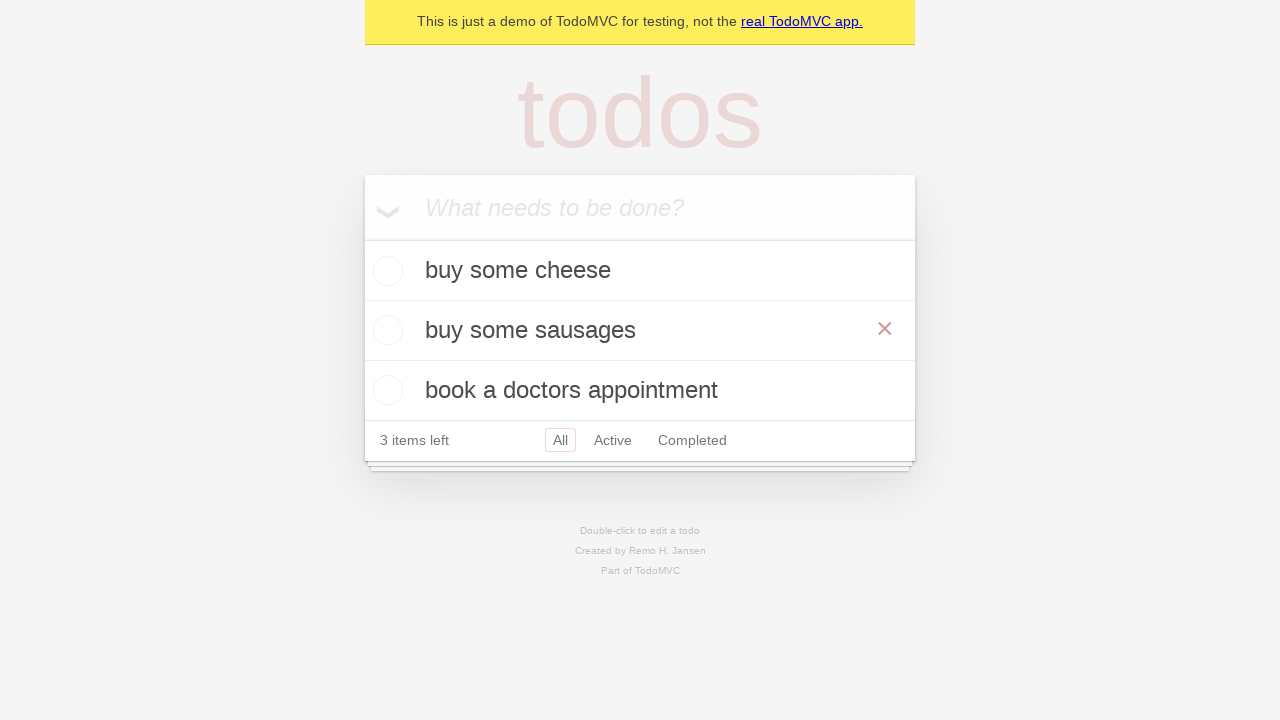